Clicks on hockey radio button

Starting URL: https://practice.cydeo.com/radio_buttons

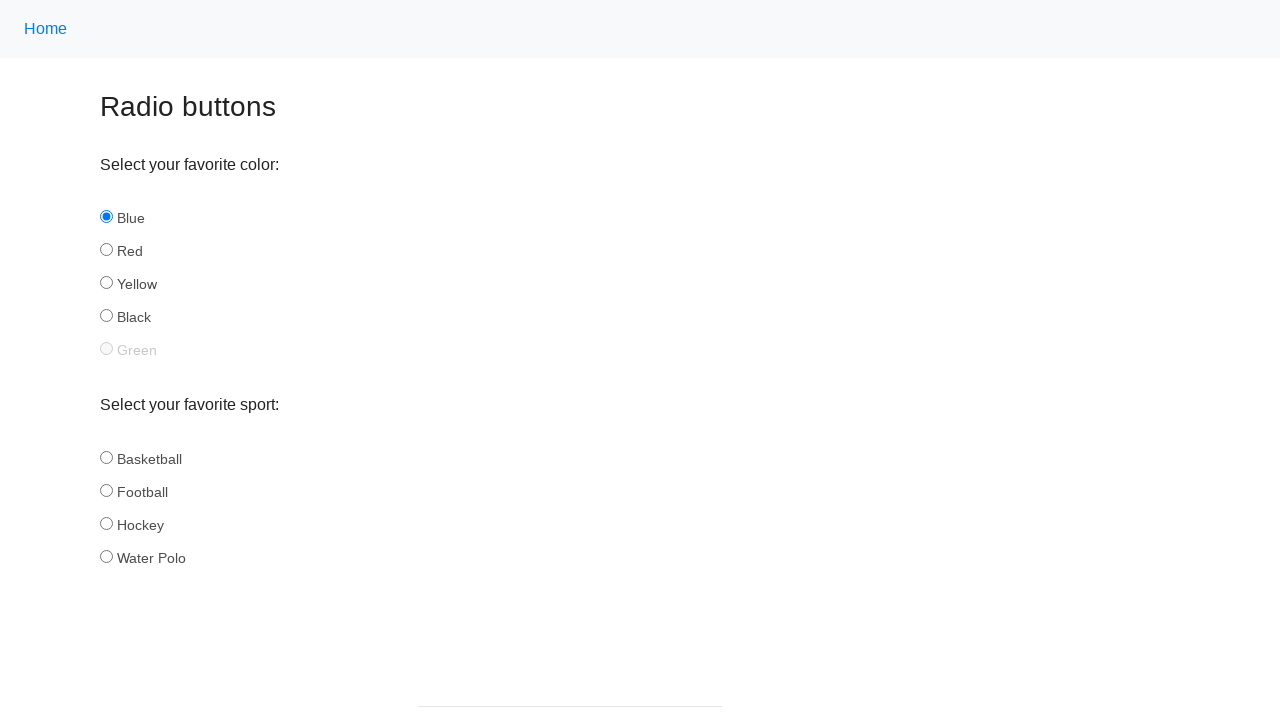

Clicked hockey radio button at (106, 523) on xpath=//input[@id='hockey']
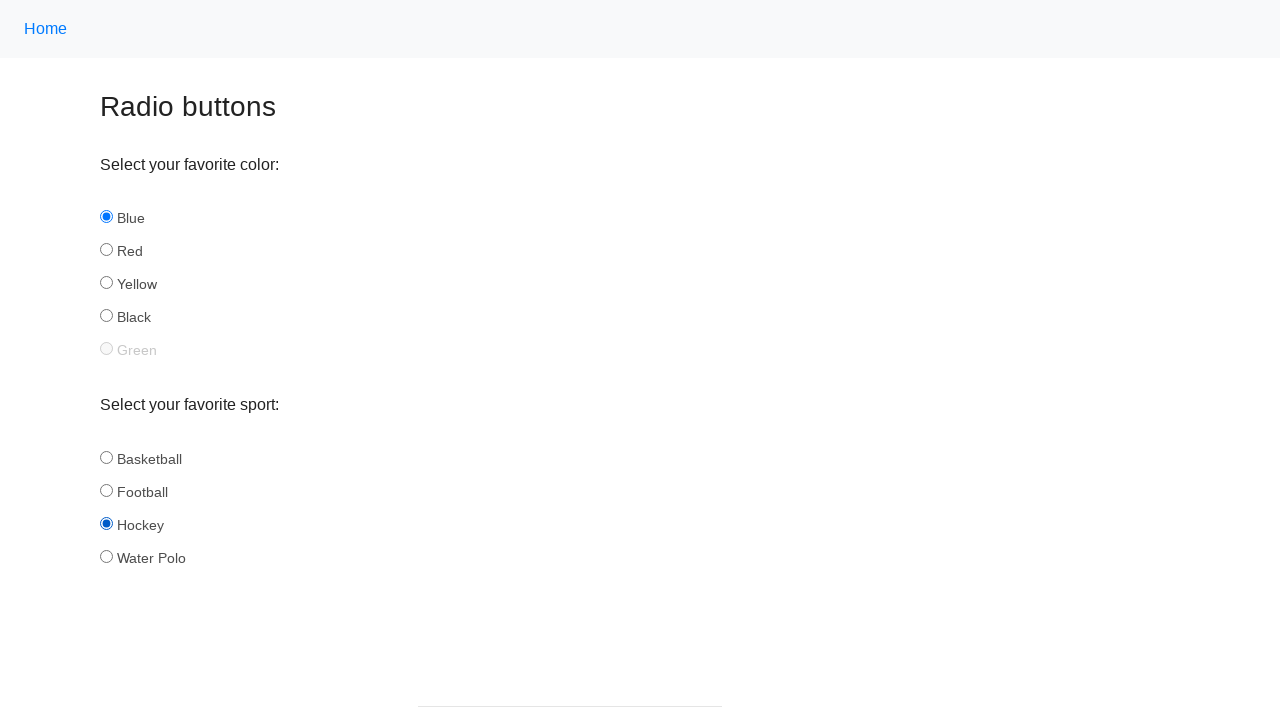

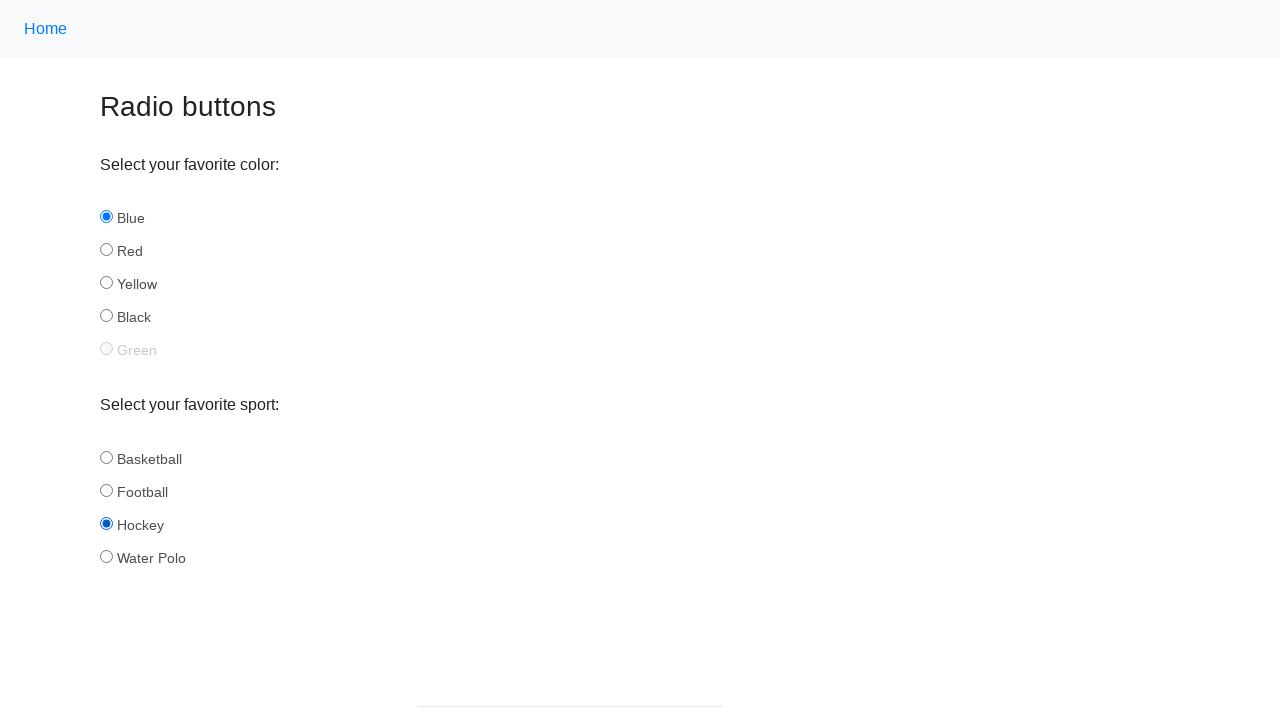